Navigates to a YouTube video page, waits for it to load, and attempts to interact with the video player by clicking on the shorts container element or pressing the 'k' key to toggle playback.

Starting URL: https://www.youtube.com/watch?v=dQw4w9WgXcQ

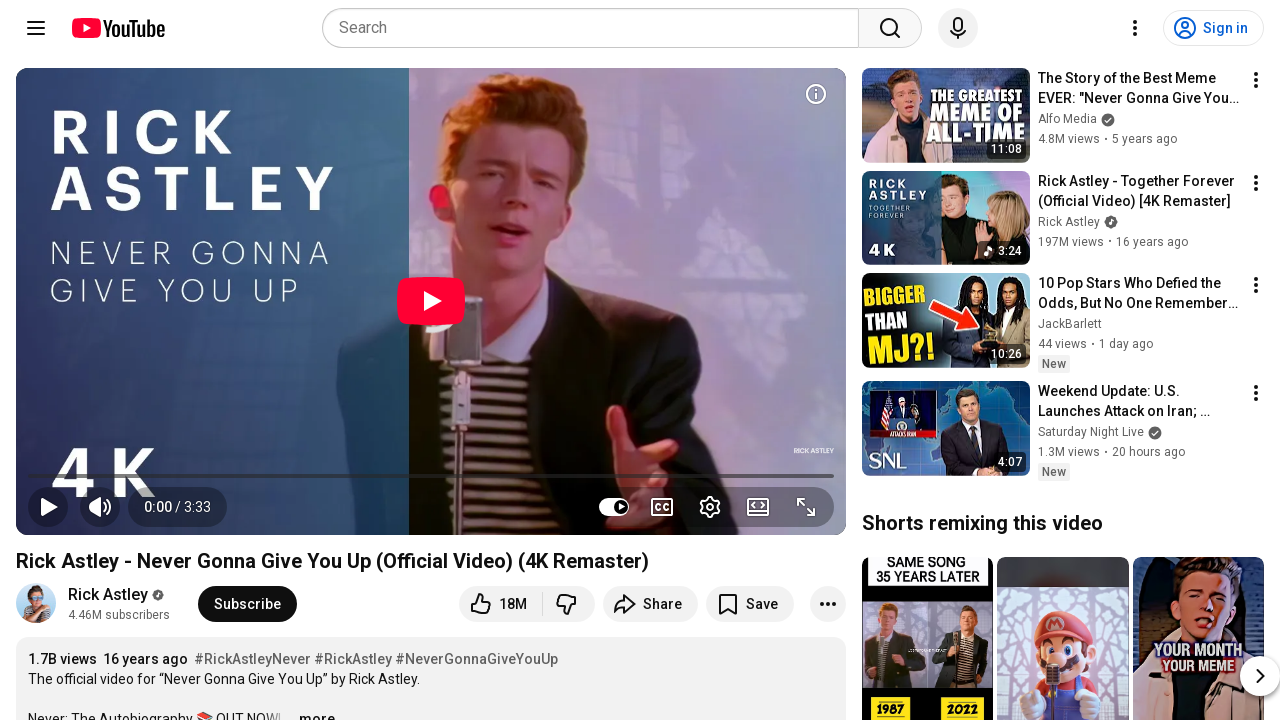

Navigated to YouTube watch page
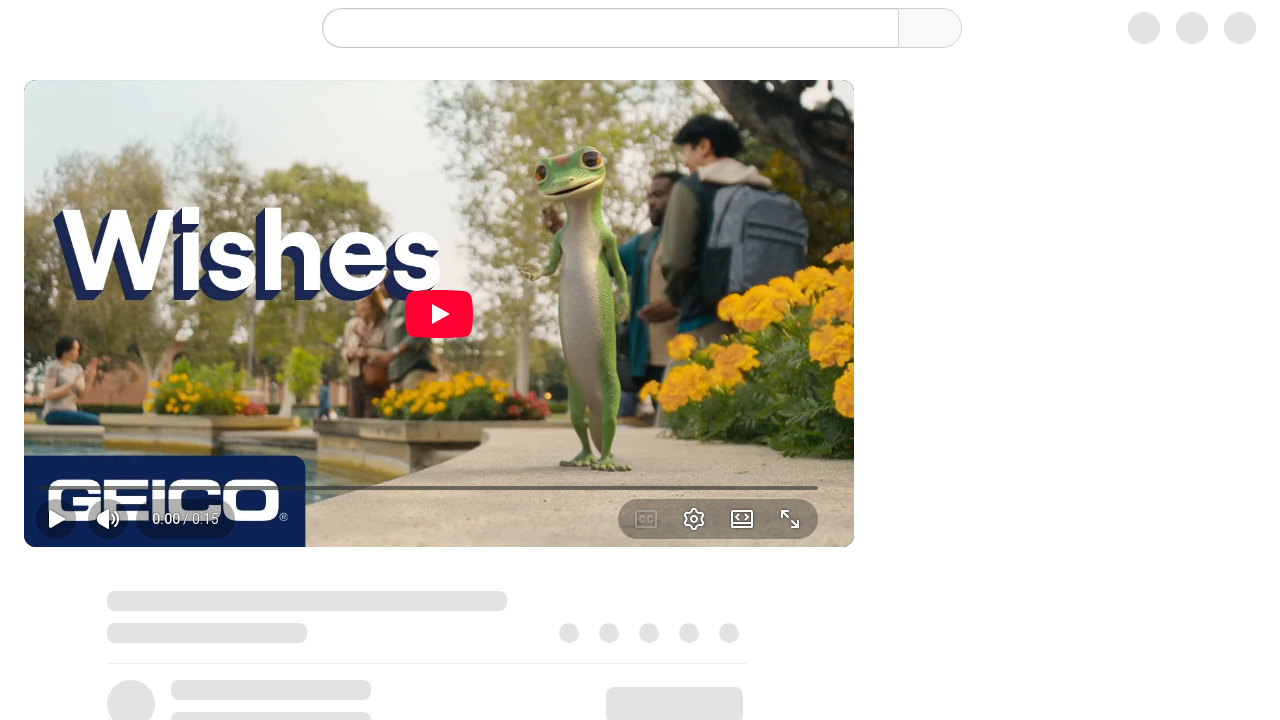

Waited 3 seconds for page to load
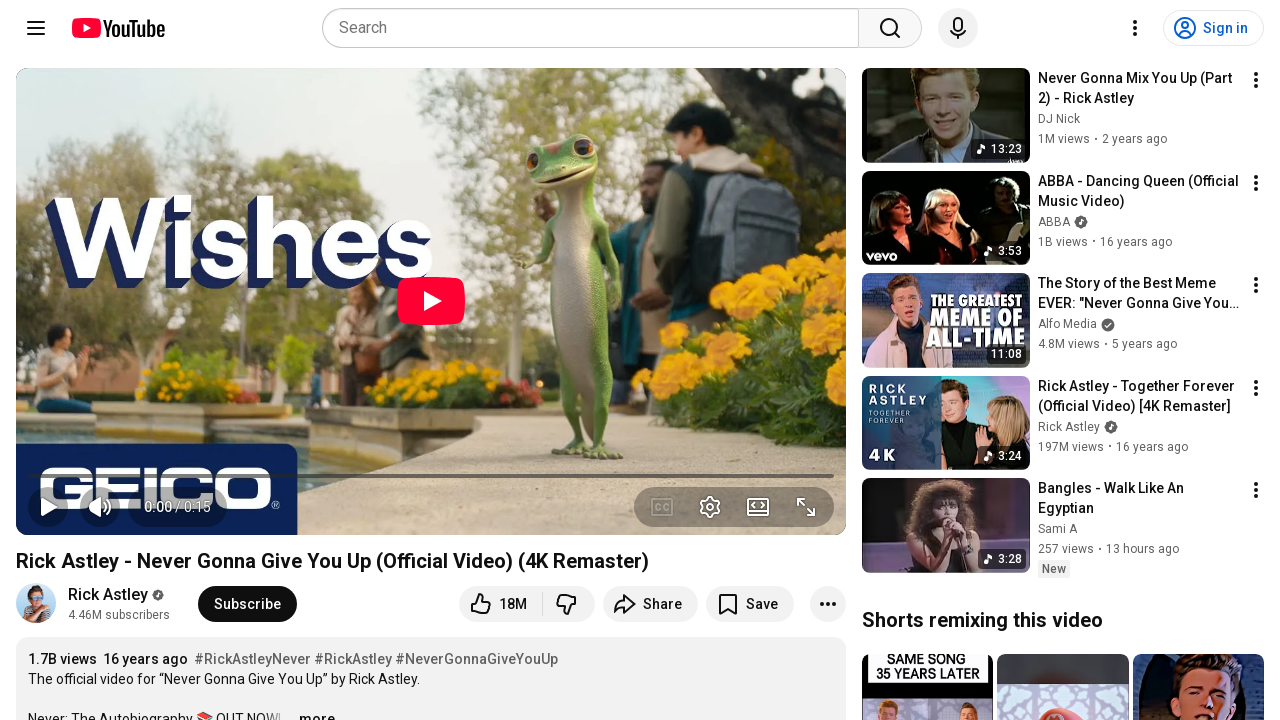

Located shorts container element
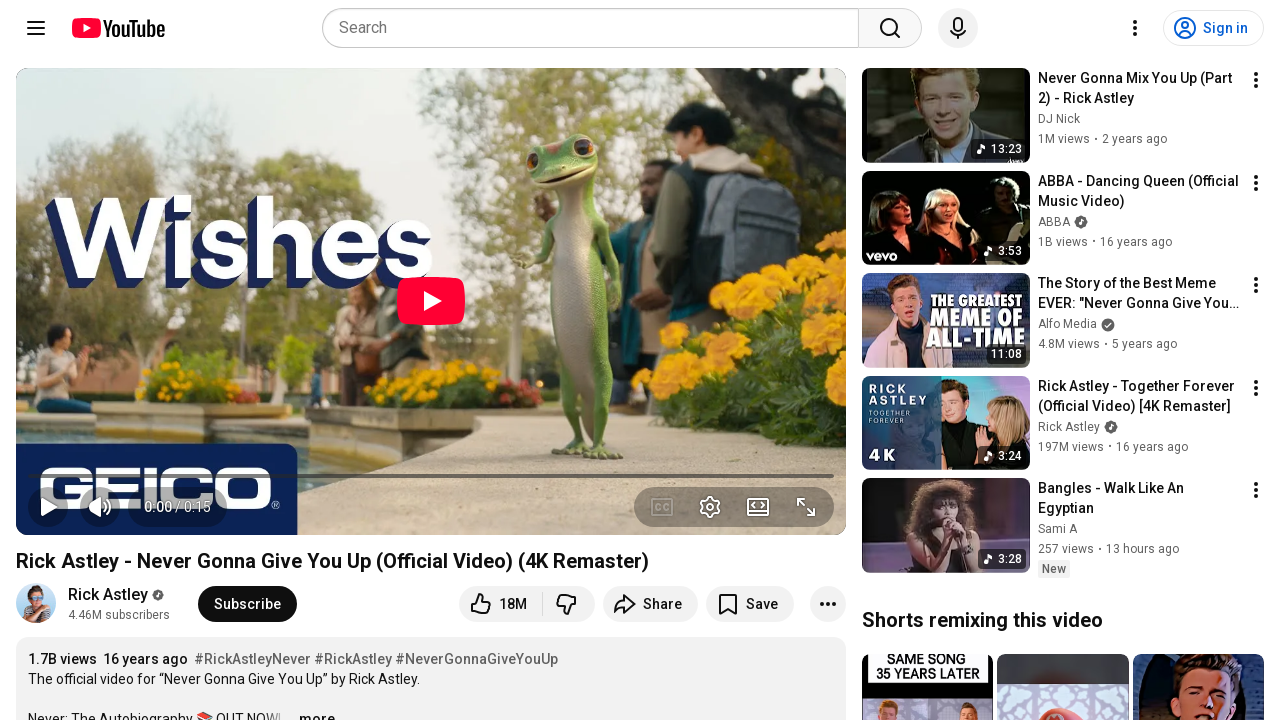

Pressed 'k' key to toggle video playback (shorts container not visible)
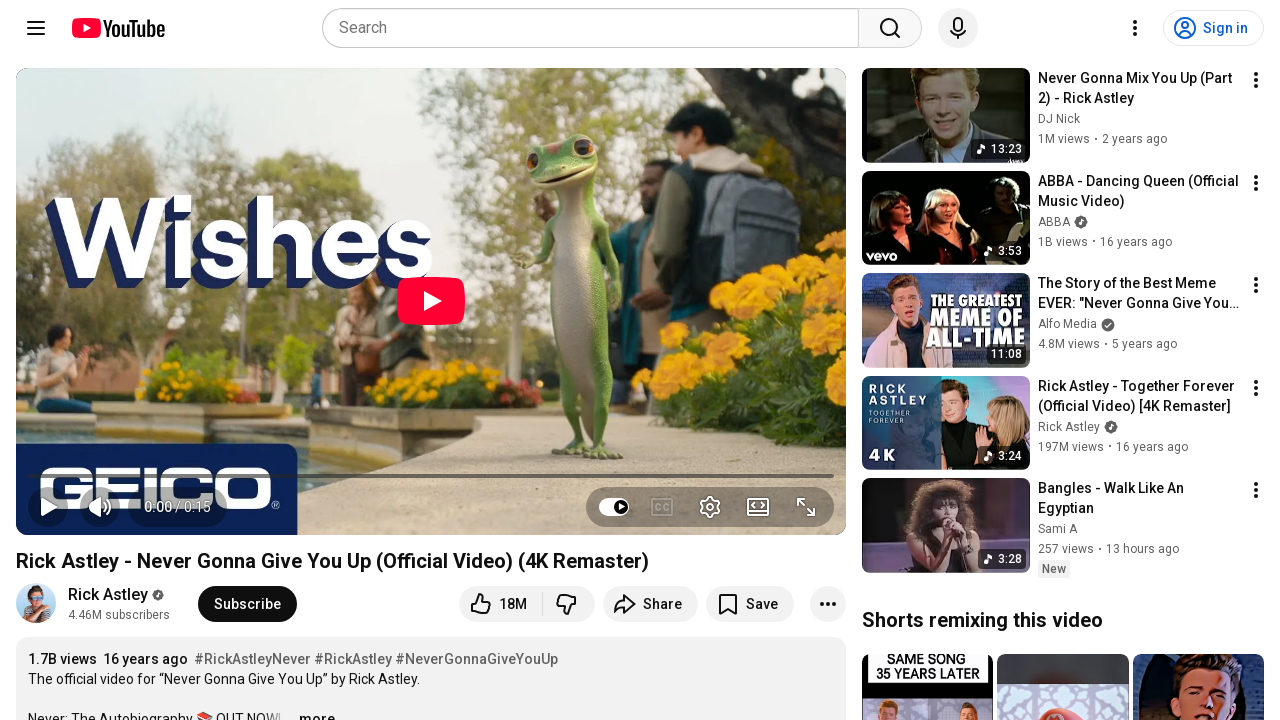

Waited 3 seconds for video interaction to take effect
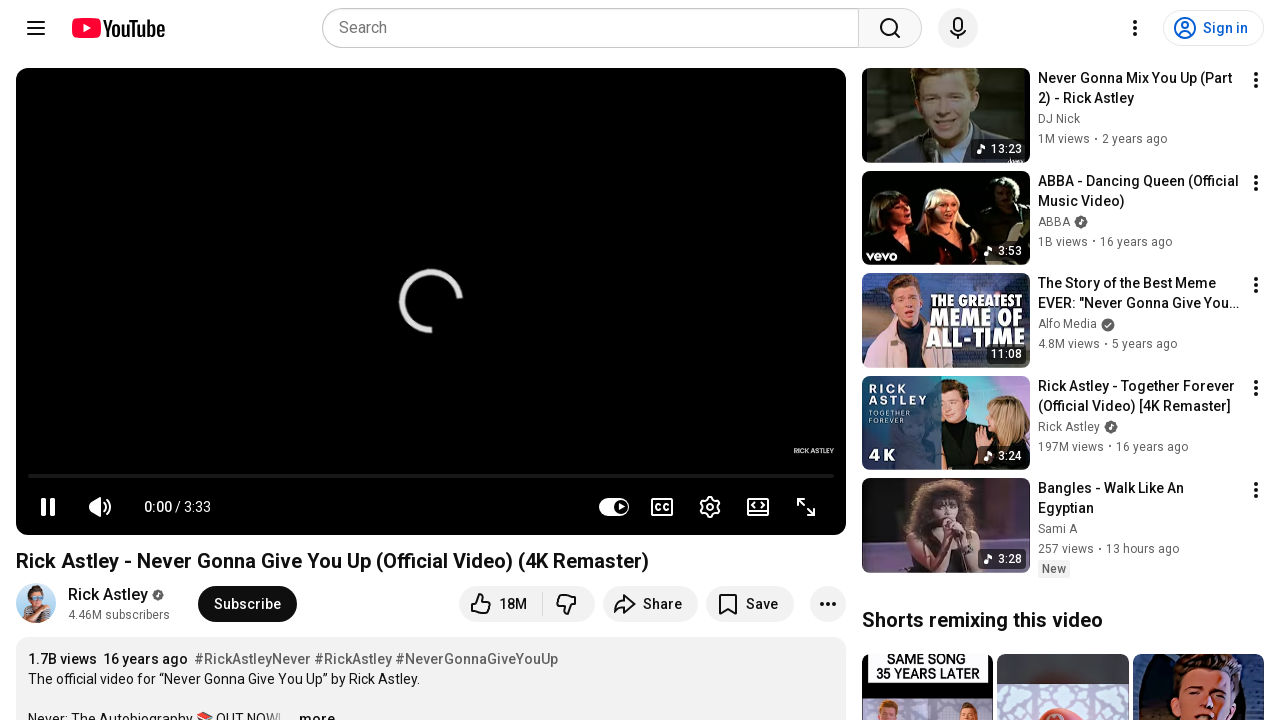

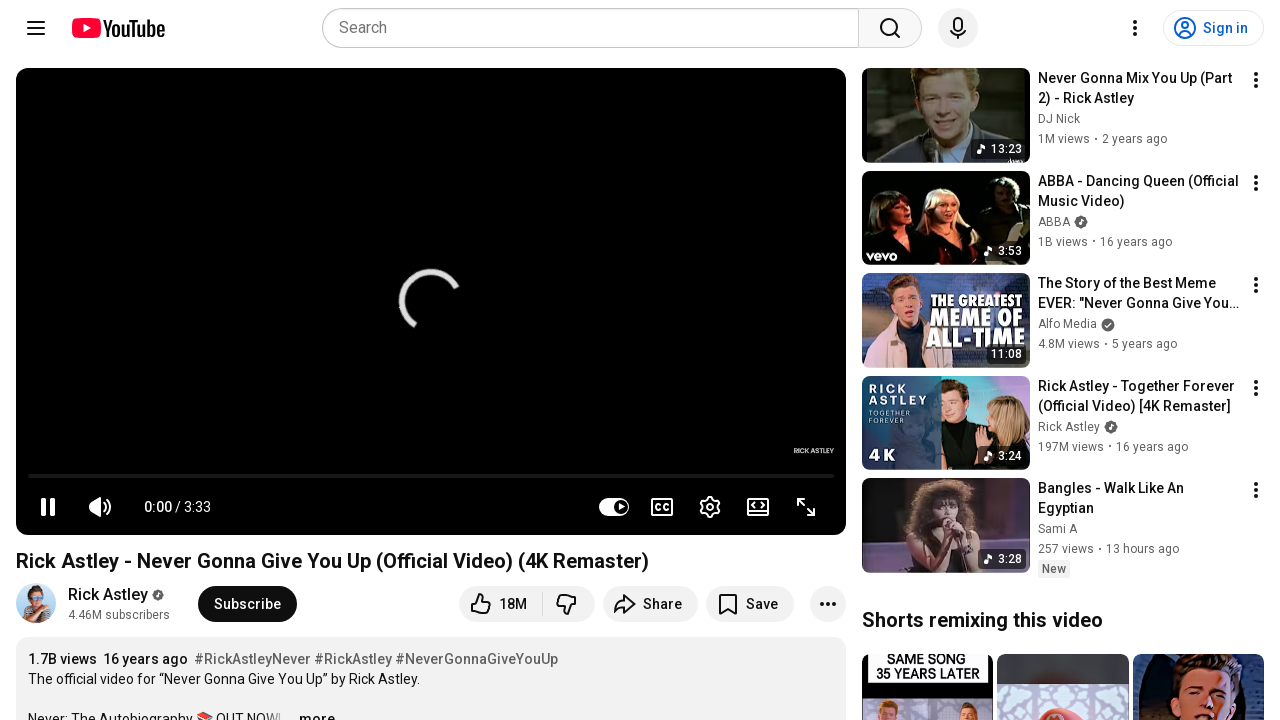